Tests clicking a download button on the jQuery UI progressbar demo page to trigger a download action

Starting URL: https://jqueryui.com/resources/demos/progressbar/download.html

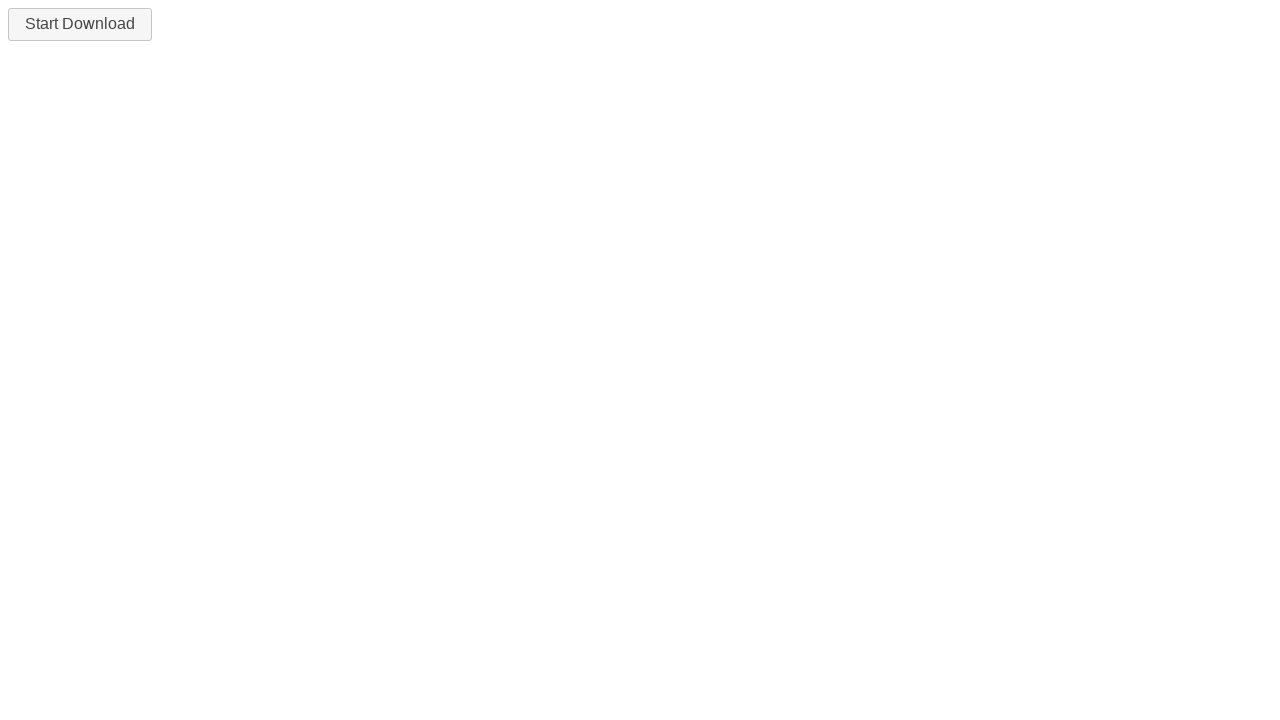

Clicked the download button on jQuery UI progressbar demo page at (80, 24) on #downloadButton
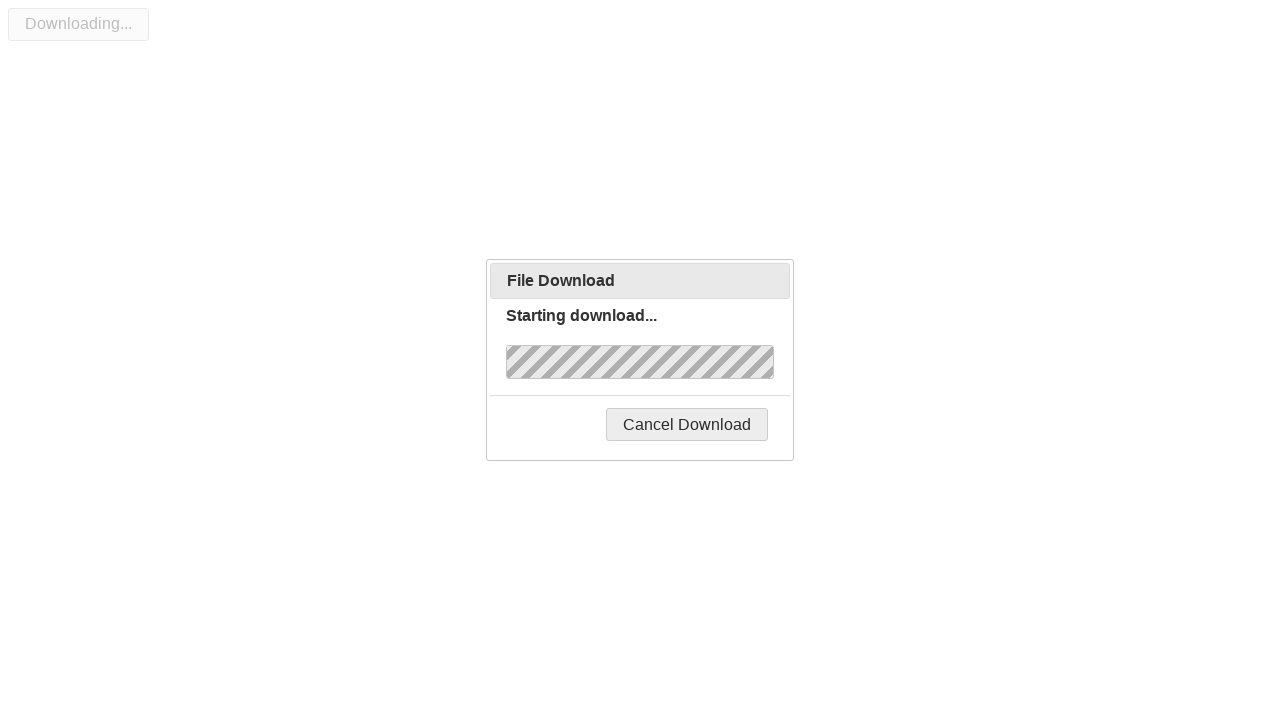

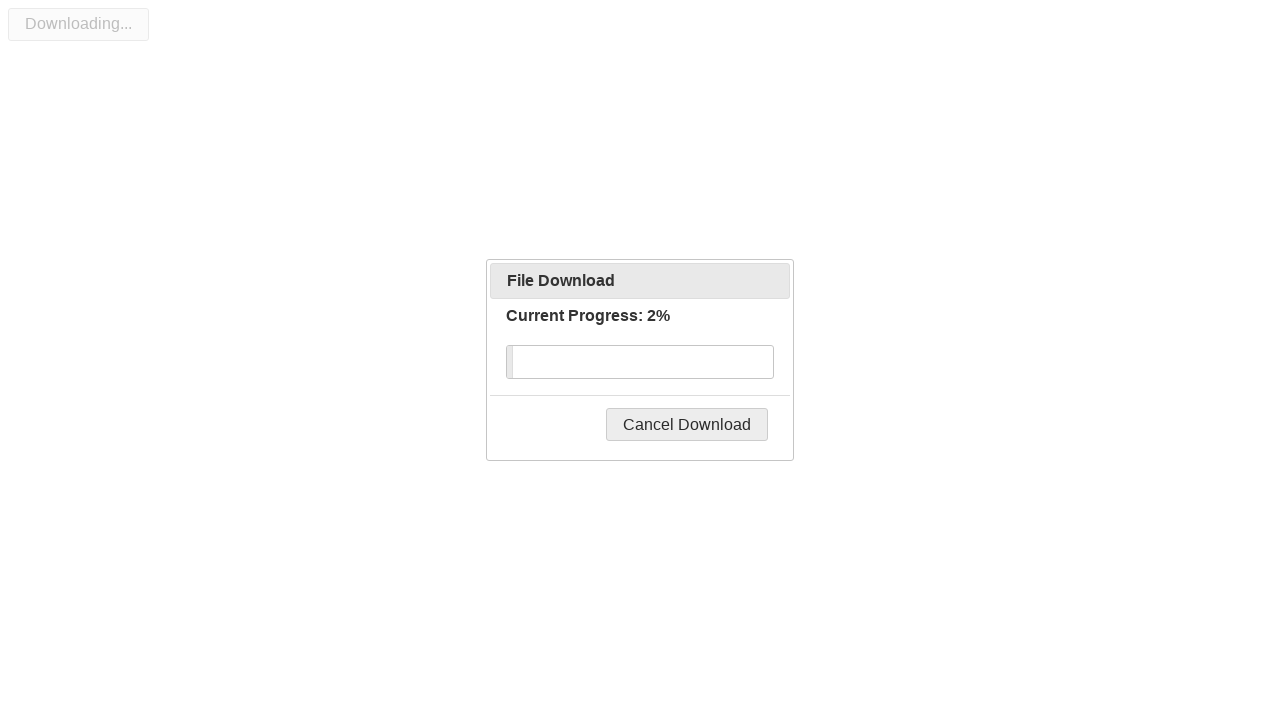